Tests navigation to Python documentation by clicking Get Started, hovering over Node.js dropdown, and selecting Python option.

Starting URL: https://playwright.dev/

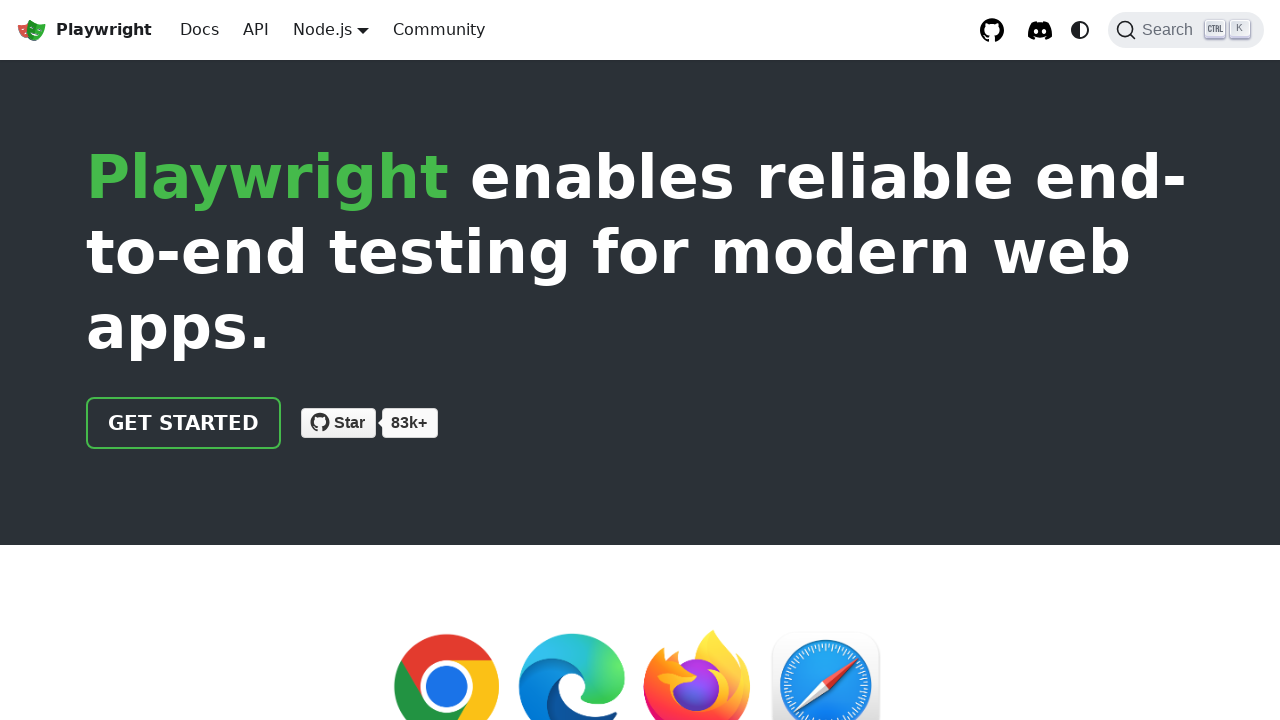

Clicked 'Get started' link at (184, 423) on a.getStarted_Sjon:has-text('Get started')
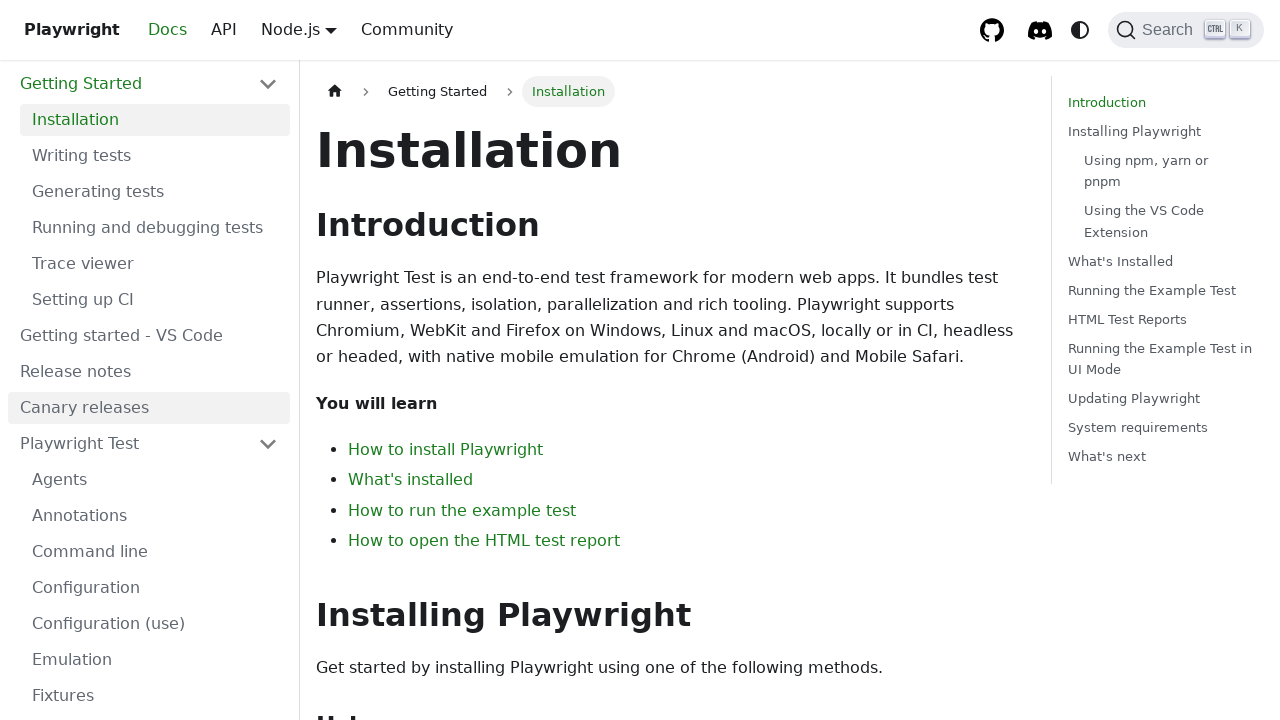

Navigated to intro page
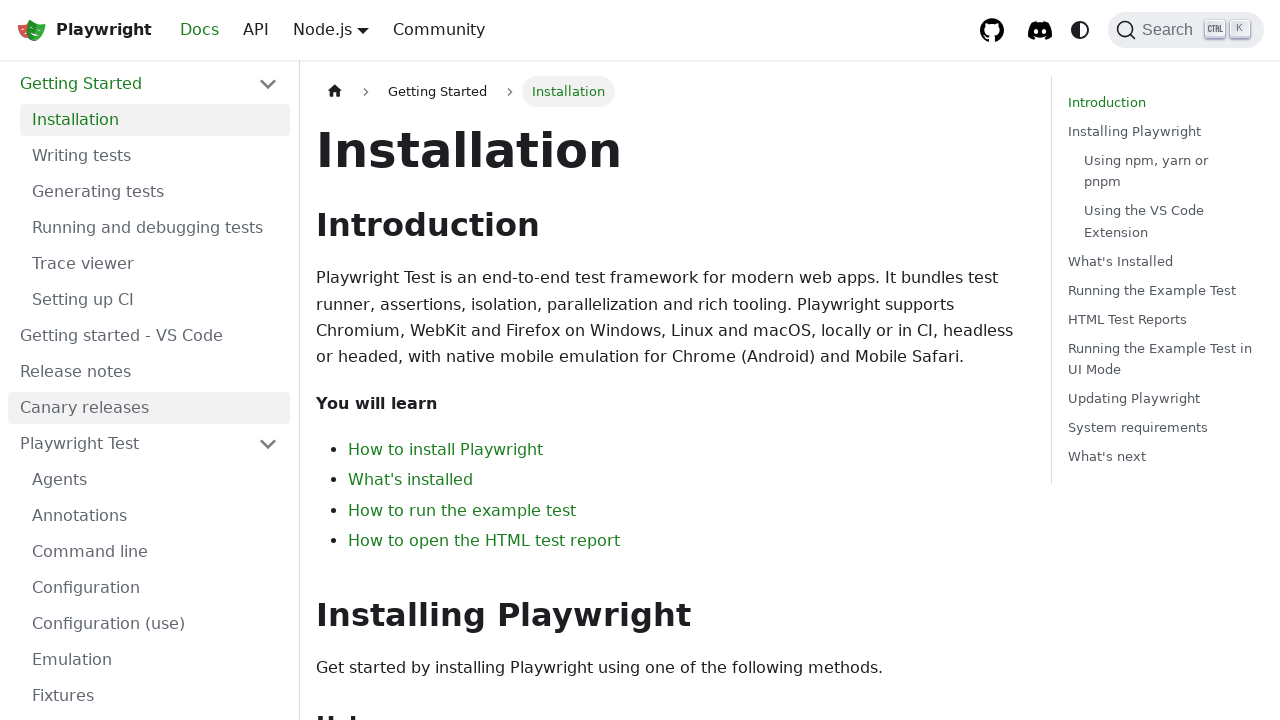

Hovered over Node.js dropdown menu at (322, 29) on a.navbar__link:has-text('Node.js')
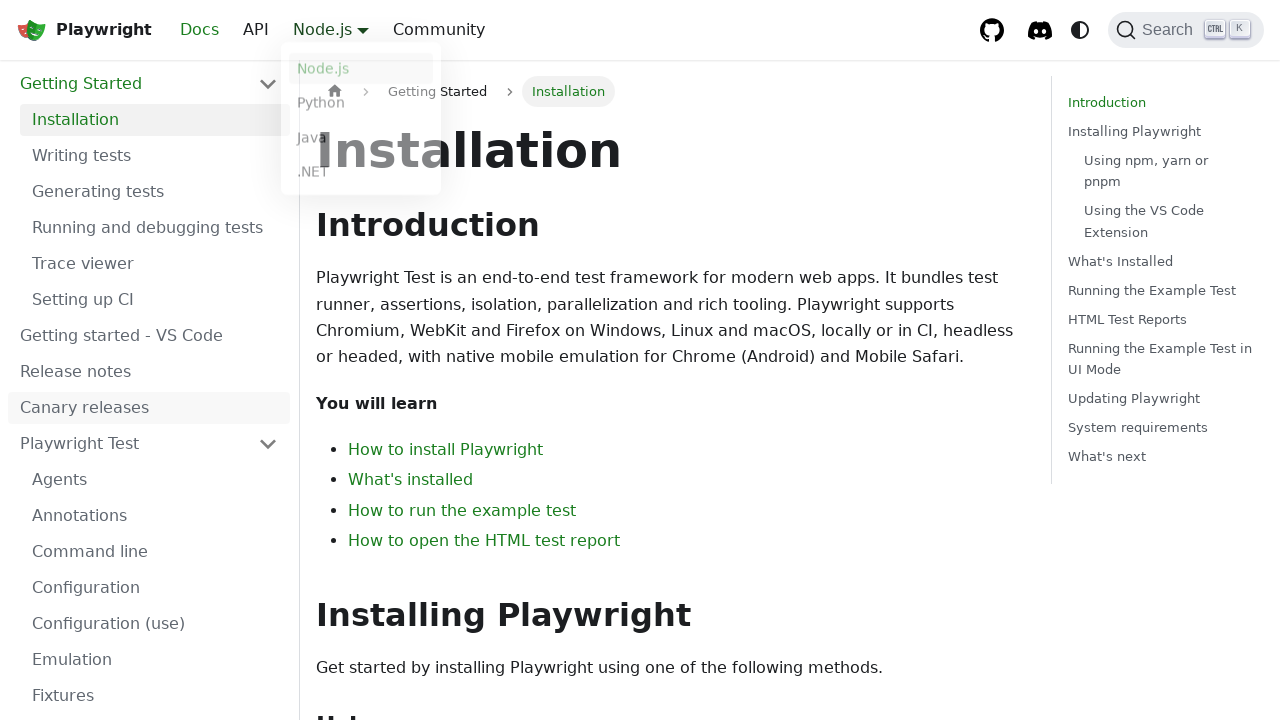

Selected Python option from dropdown at (361, 108) on a.dropdown__link:has-text('Python')
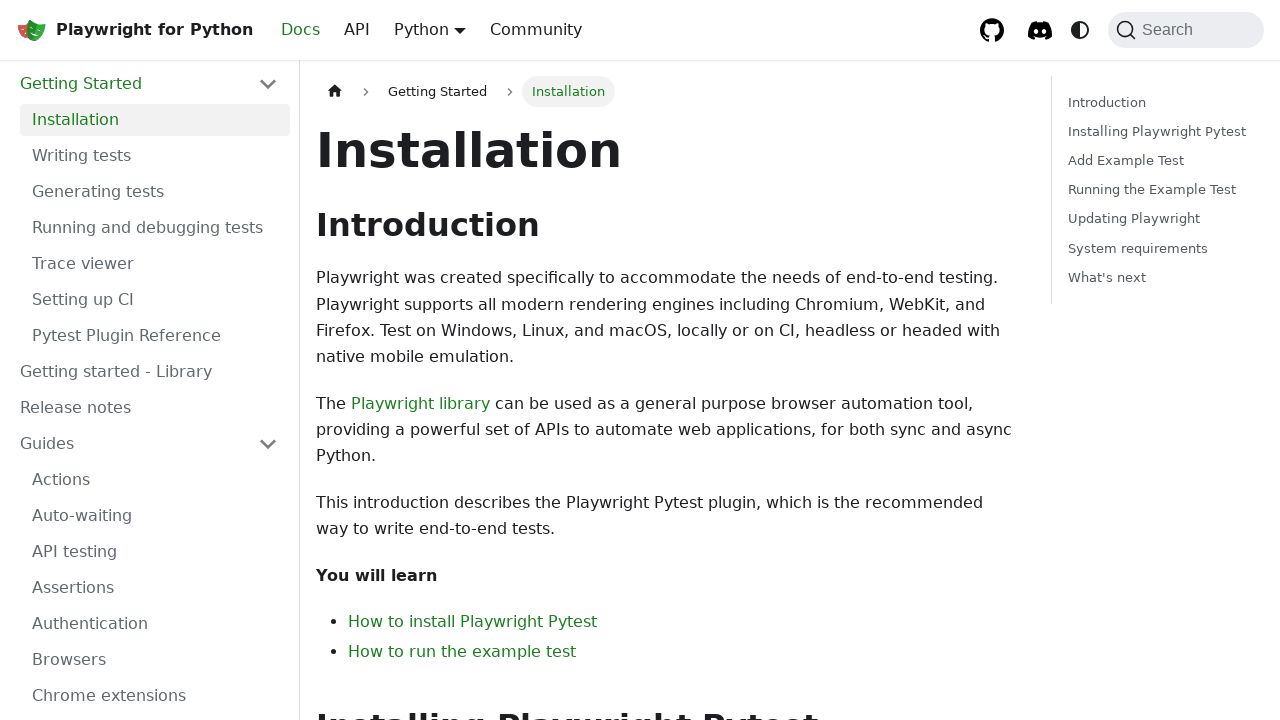

PyPI information is visible on Python documentation page
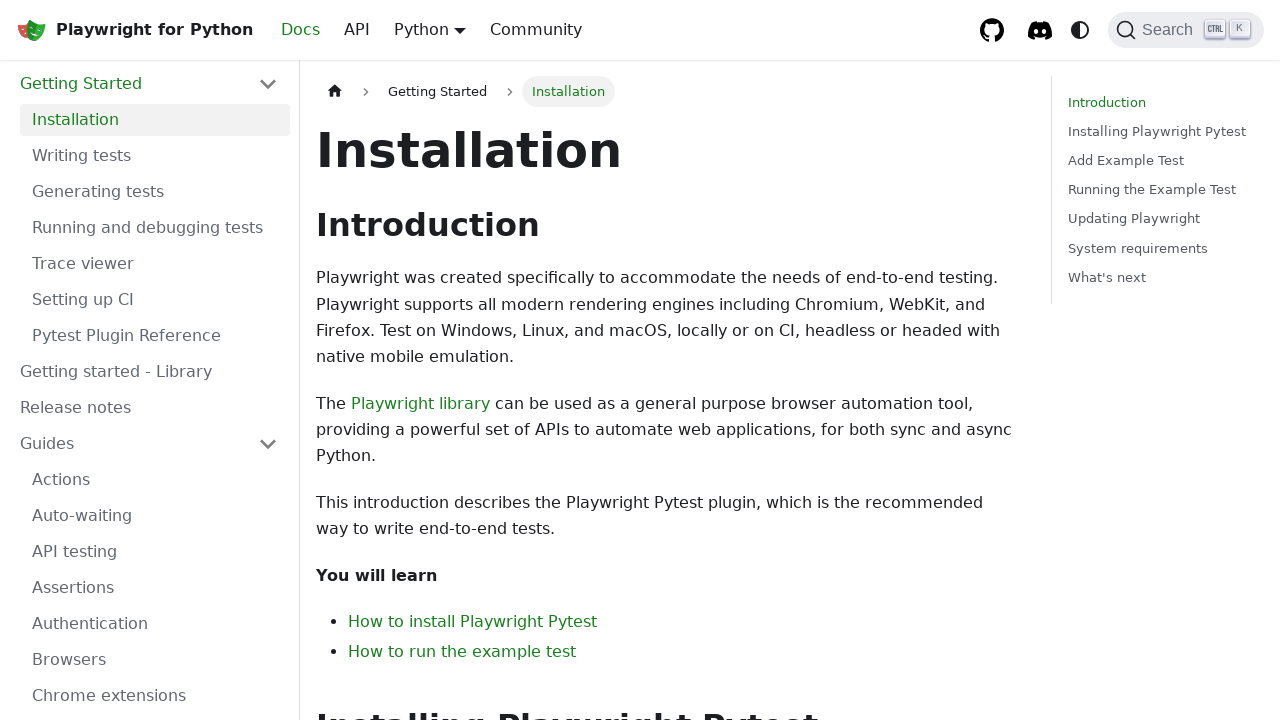

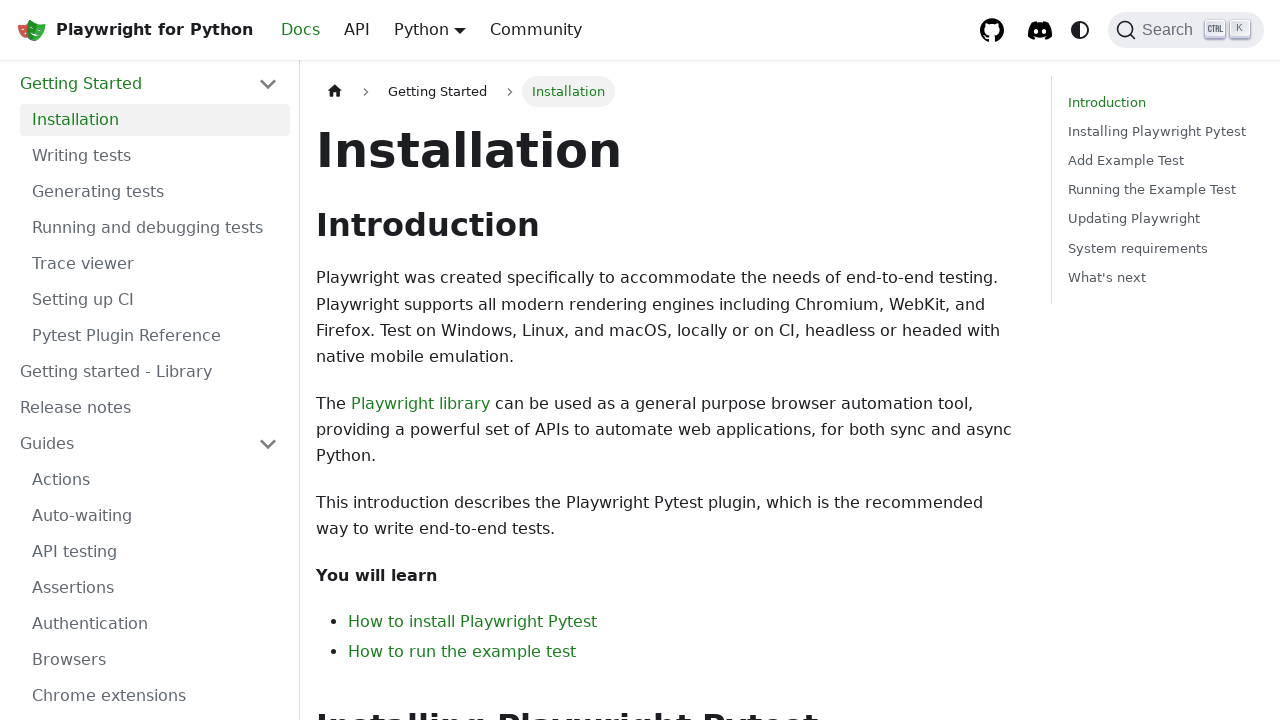